Tests the ability to visually highlight an element on a page by applying a red dashed border style to verify locator selection, then waits for the highlight to display before reverting the style.

Starting URL: https://the-internet.herokuapp.com/large

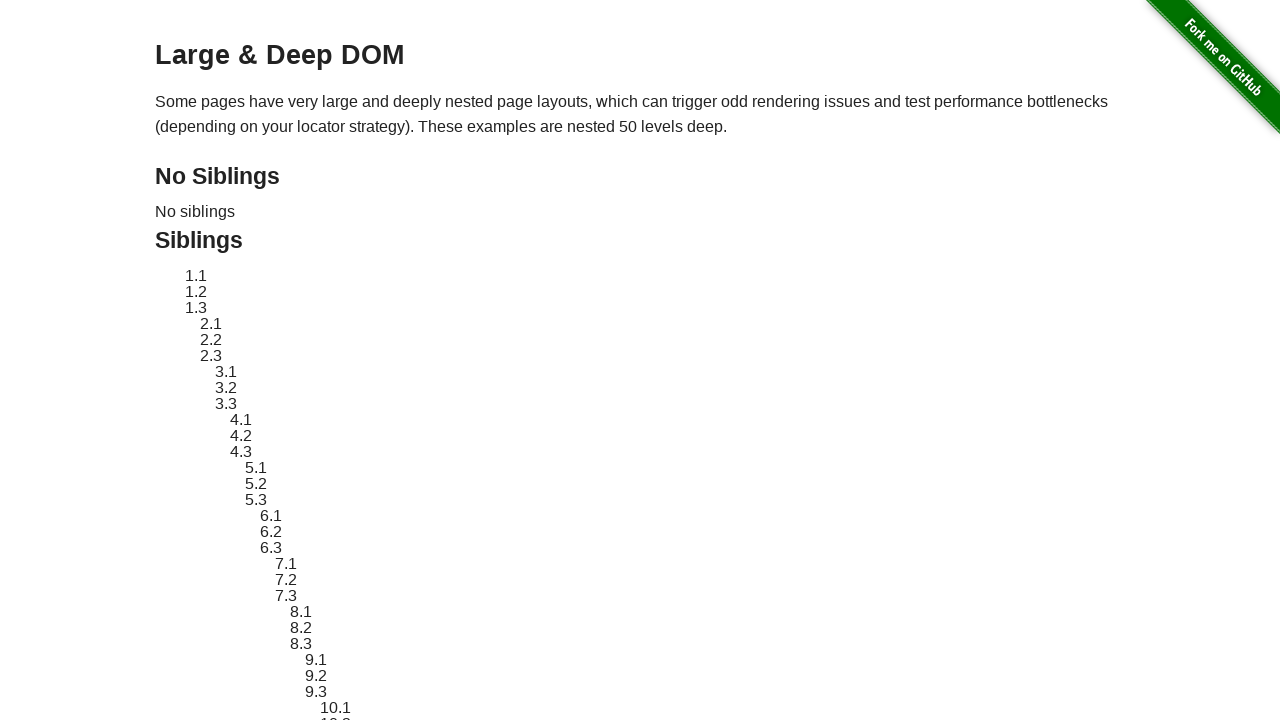

Located target element with ID 'sibling-2.3'
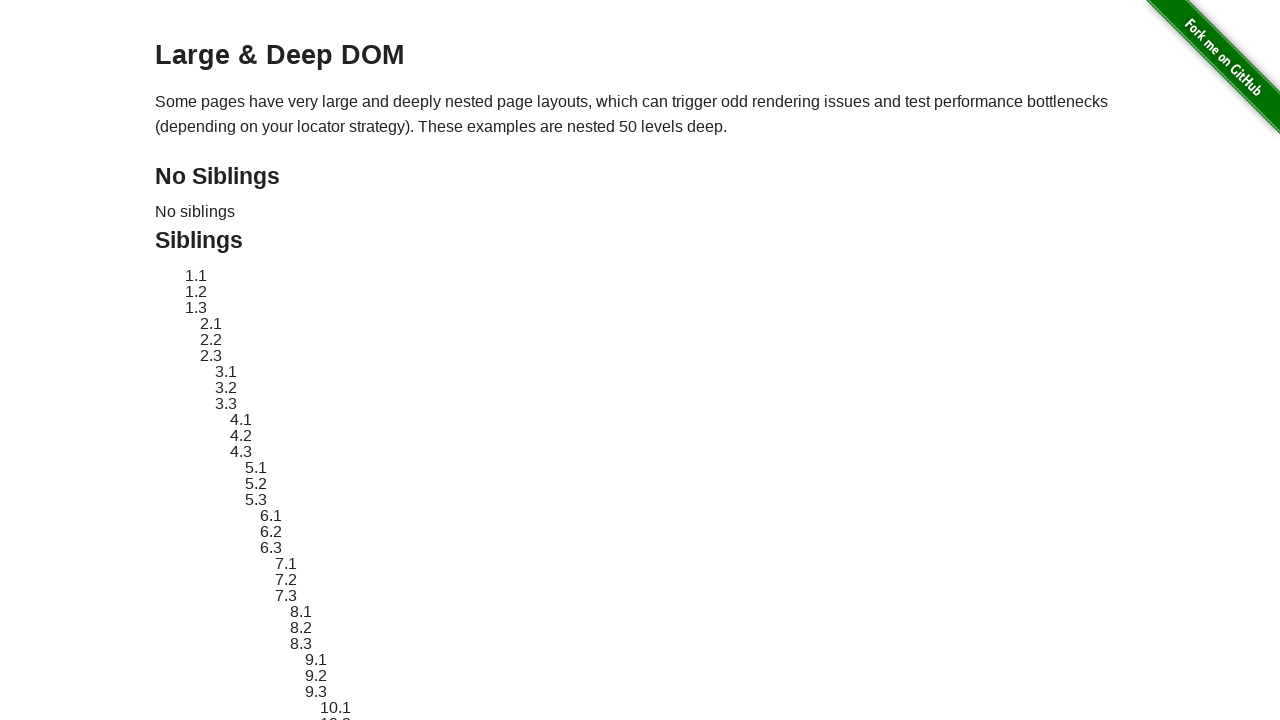

Retrieved original style attribute from target element
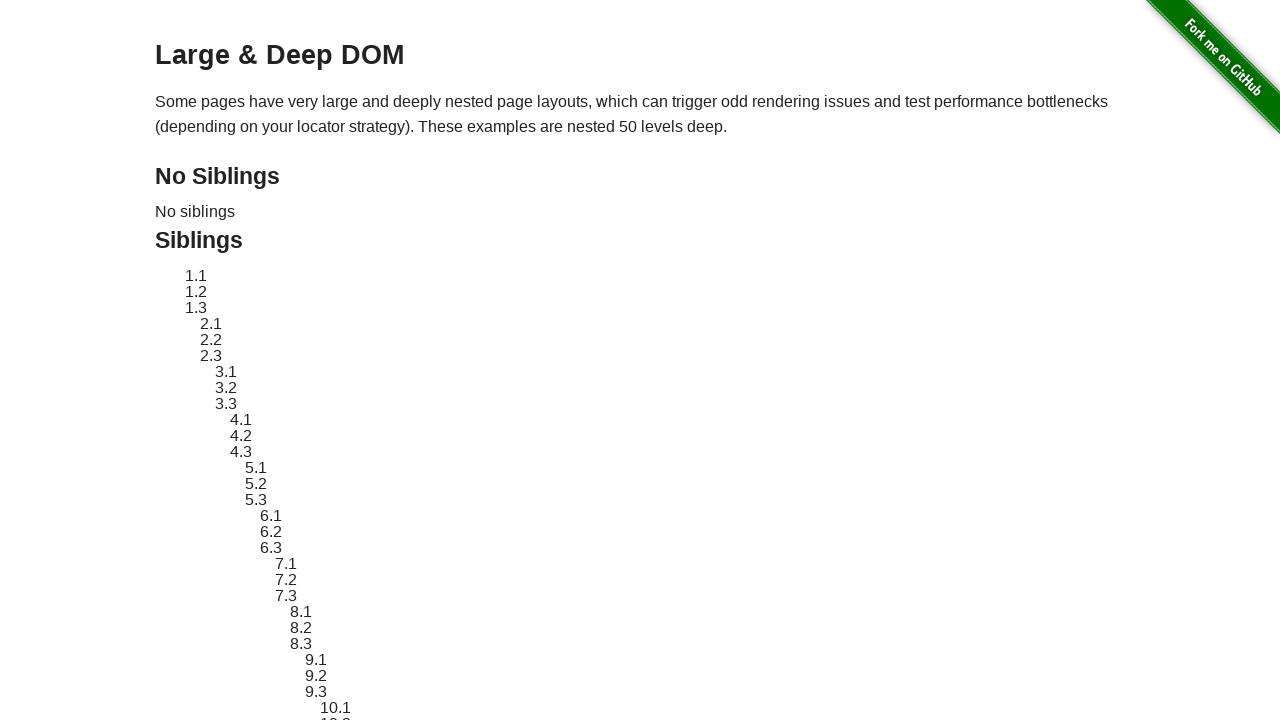

Applied red dashed border highlight style to target element
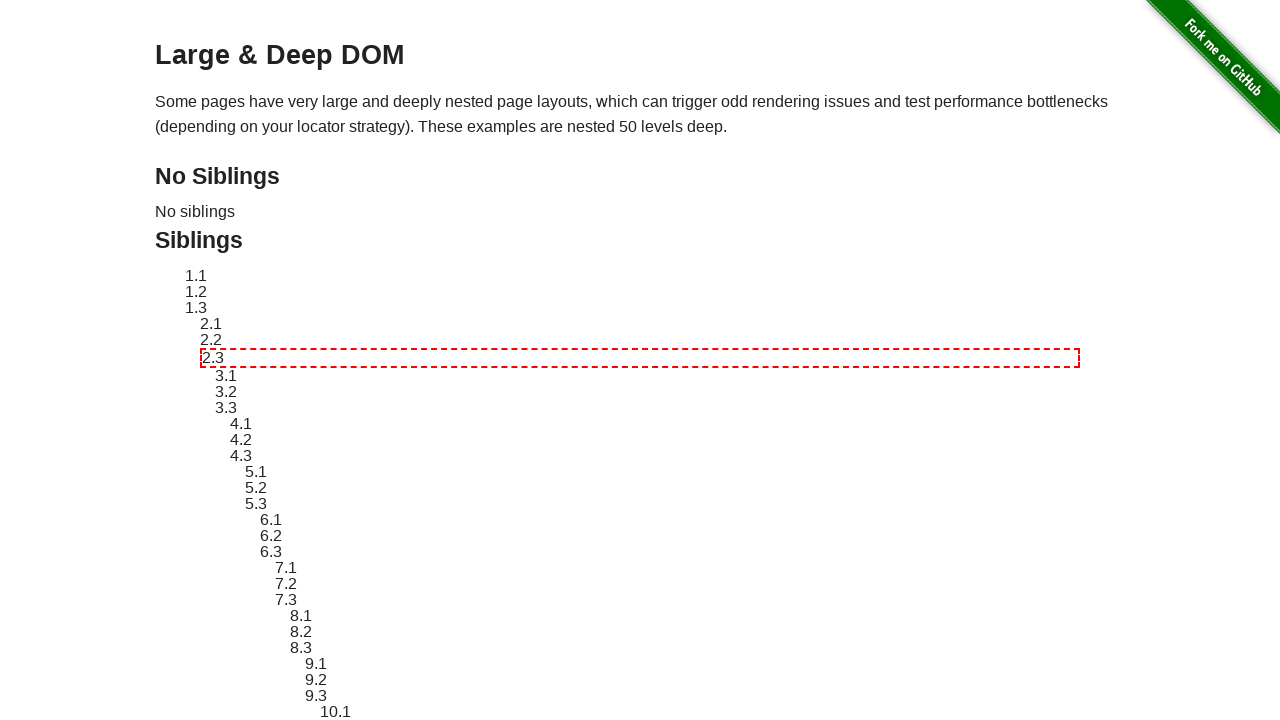

Waited 2 seconds to visually observe the highlight on target element
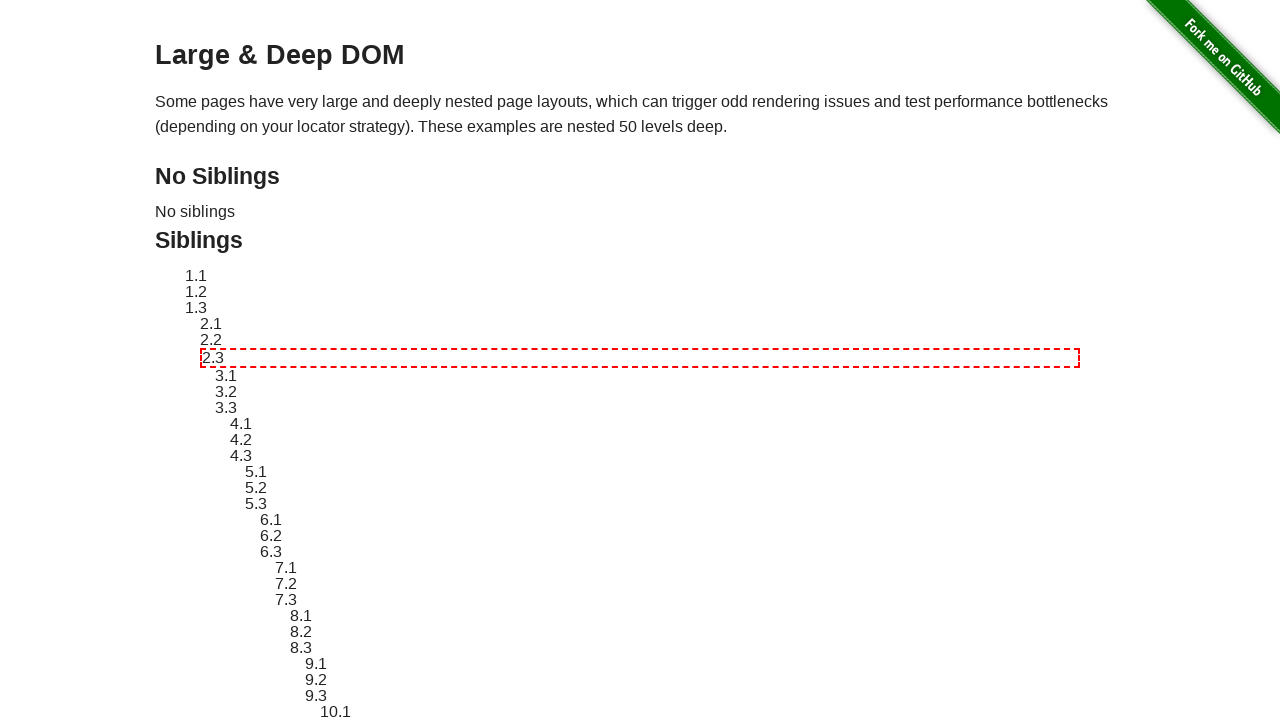

Reverted target element style back to original
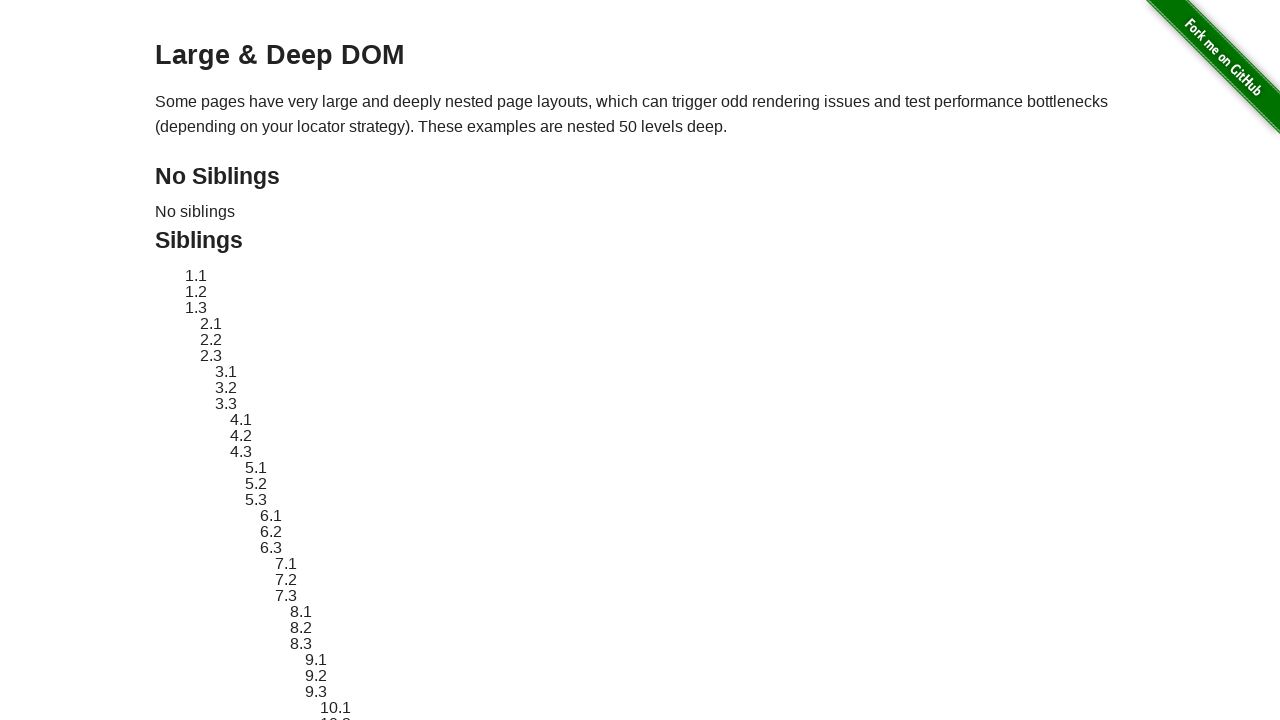

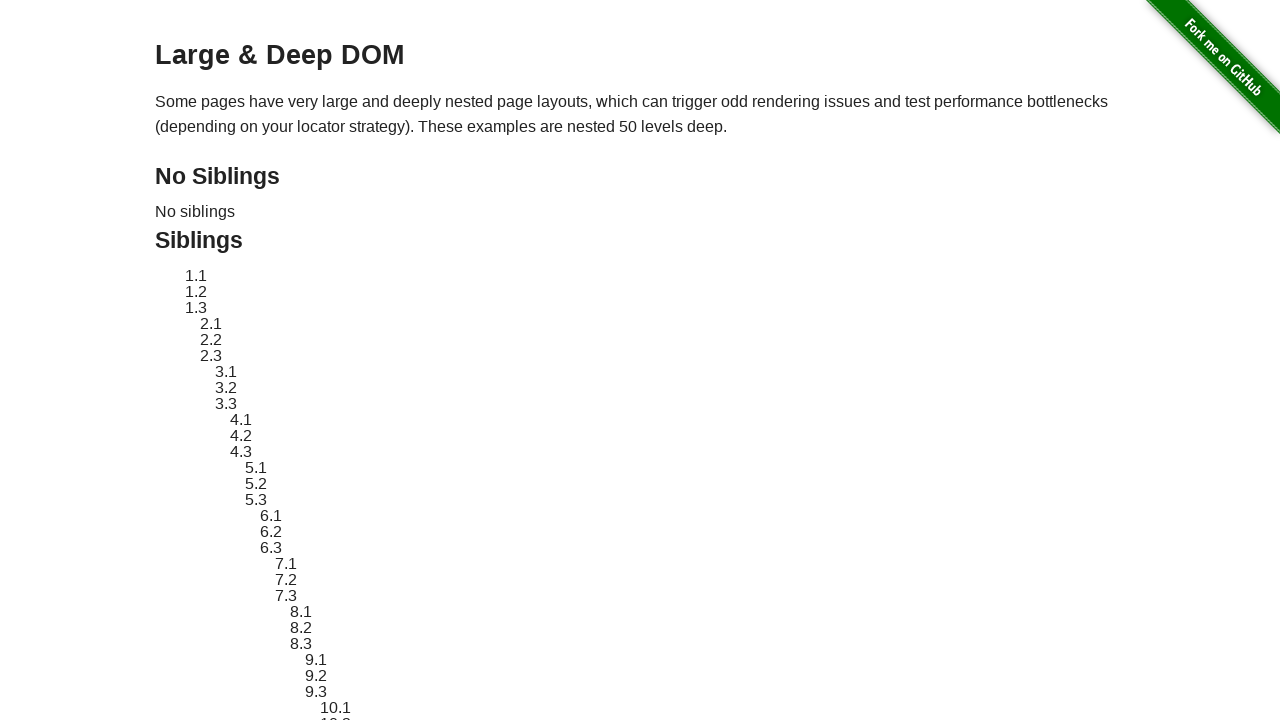